Tests the text input functionality by entering text into an input field and clicking a button, which updates the button's text to match the input value

Starting URL: http://uitestingplayground.com/textinput

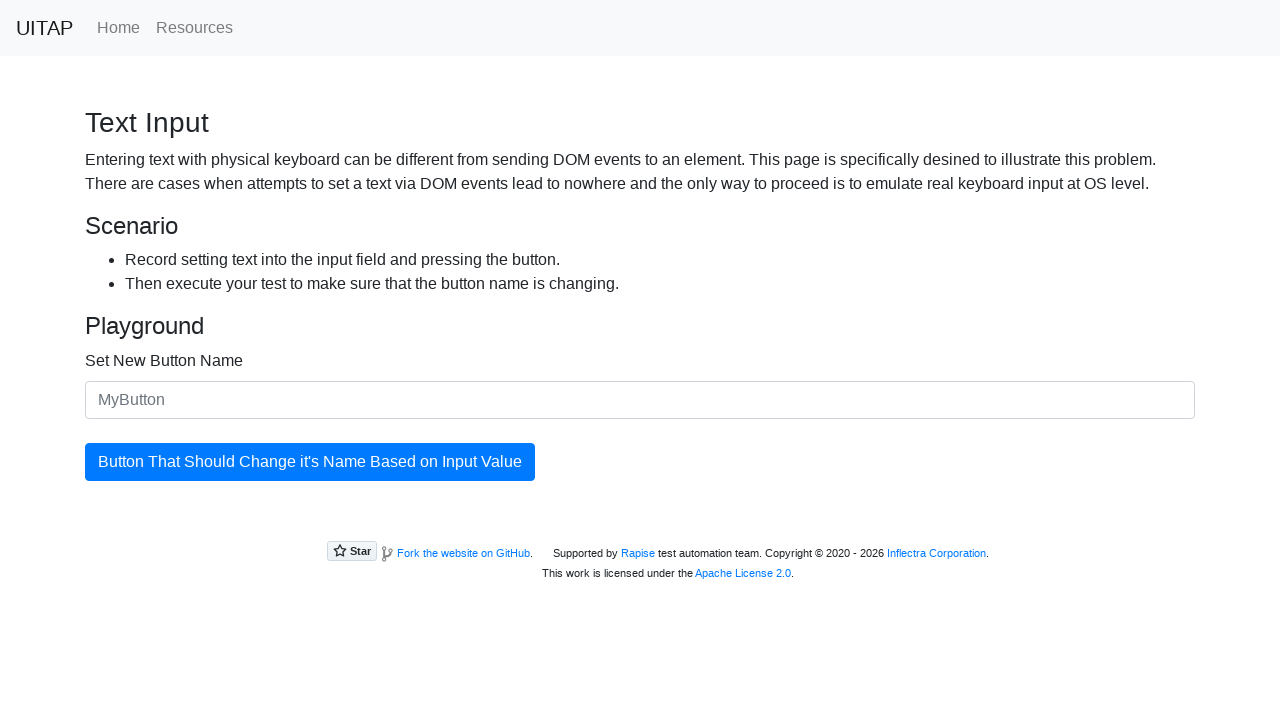

Filled input field with 'SkyPro' on #newButtonName
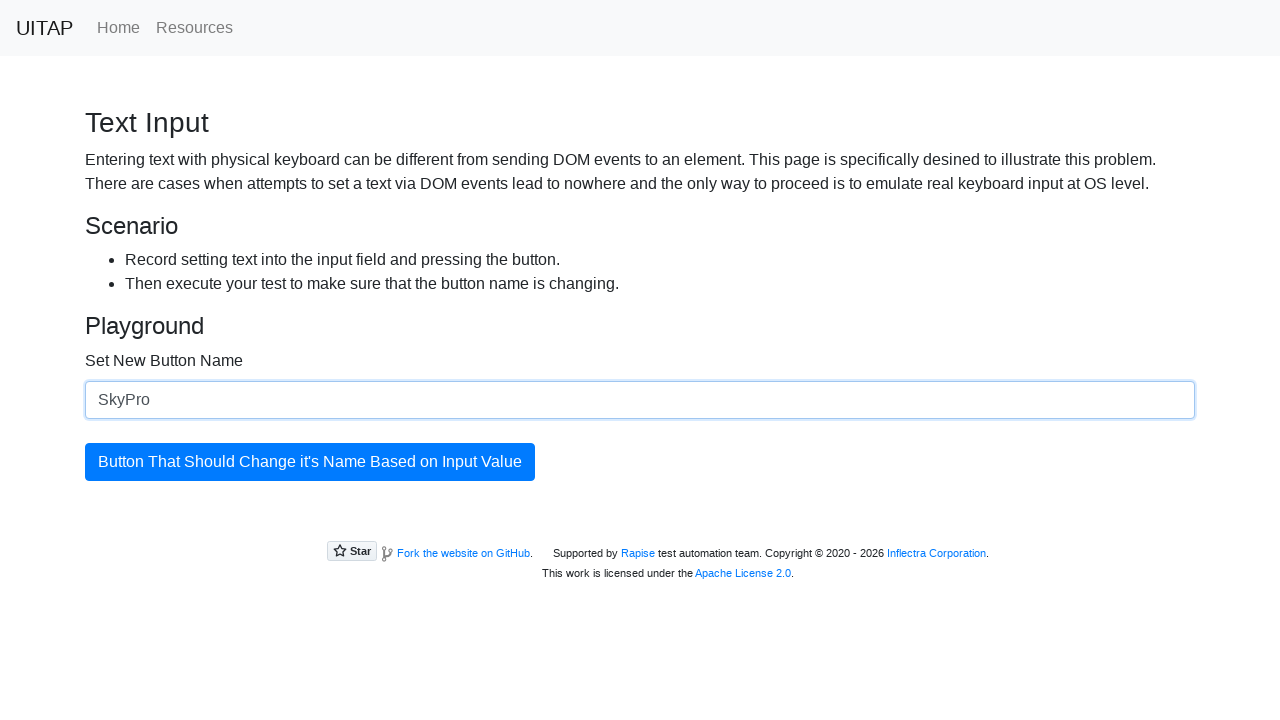

Clicked the button to update its text at (310, 462) on #updatingButton
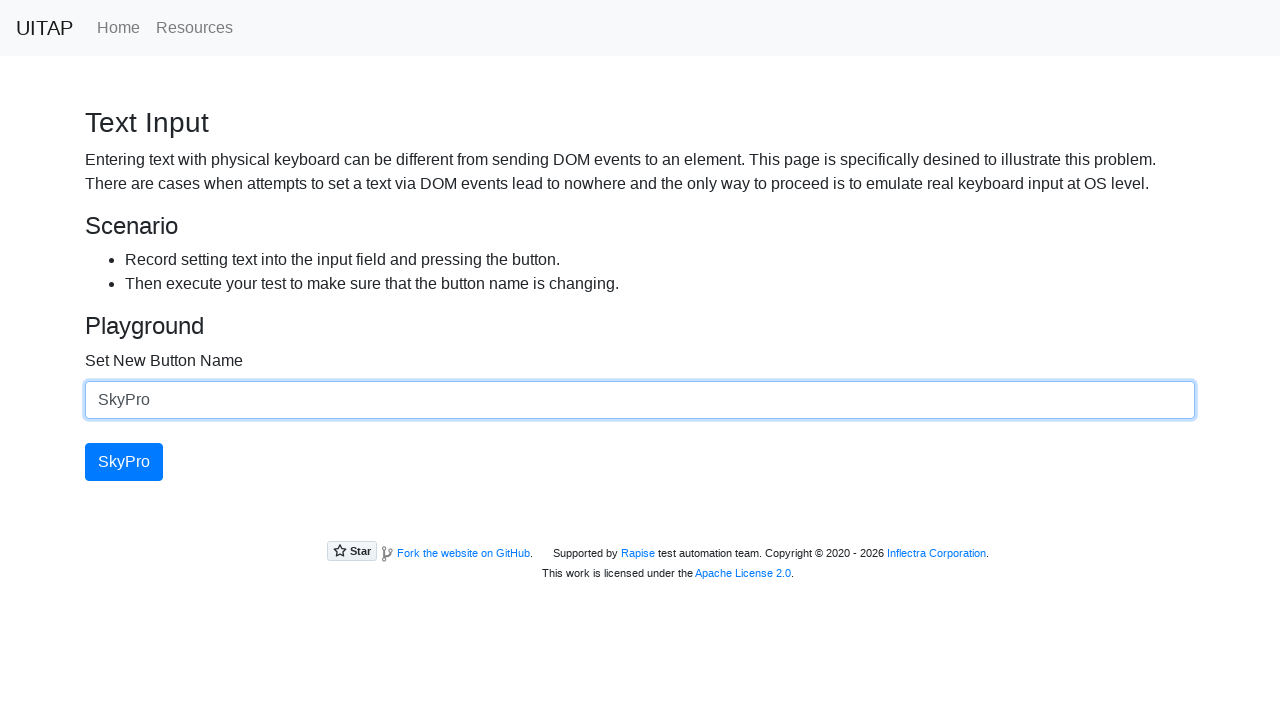

Verified button text has been updated to 'SkyPro'
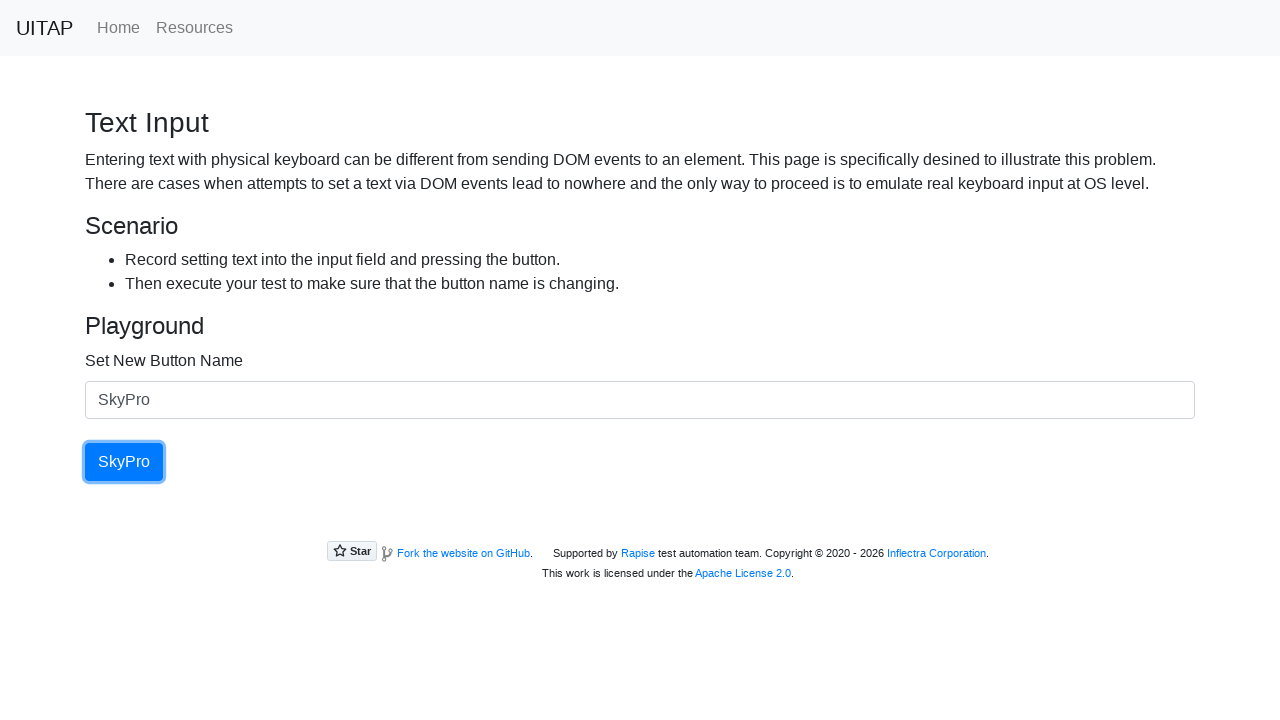

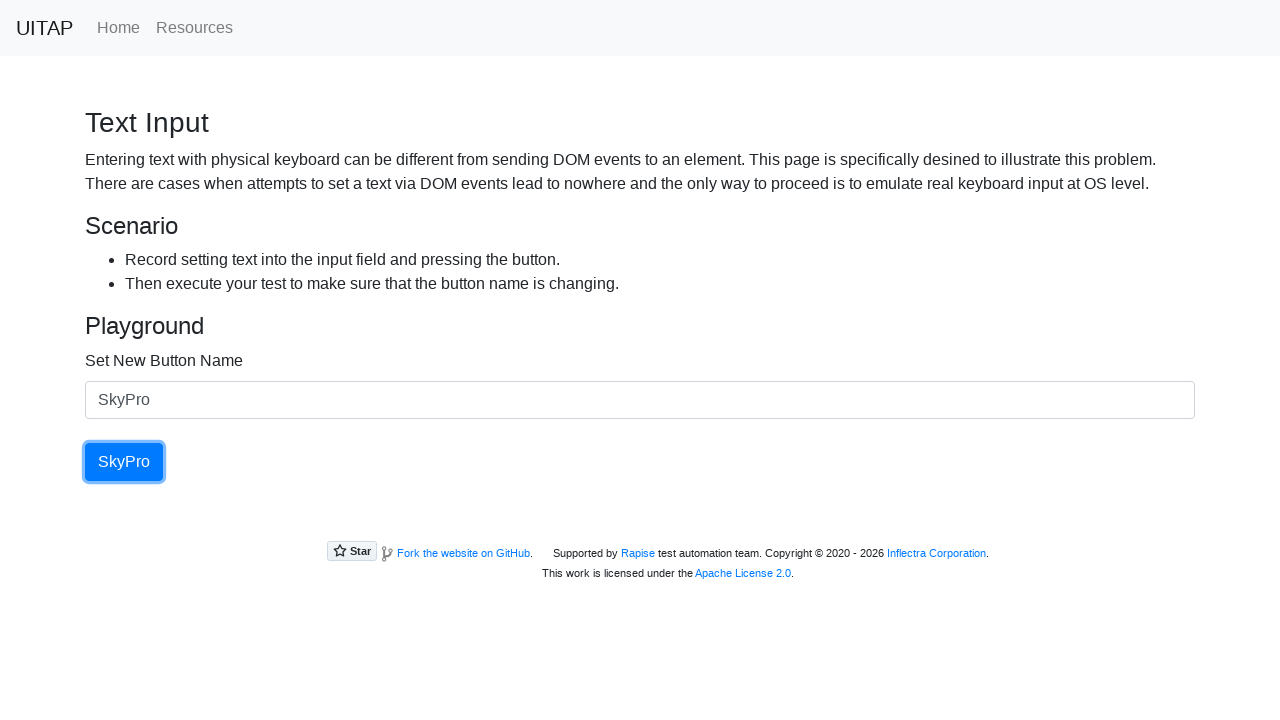